Tests a JavaScript prompt dialog by clicking the button, entering text, accepting it, and verifying the entered text appears in the result

Starting URL: https://the-internet.herokuapp.com/javascript_alerts

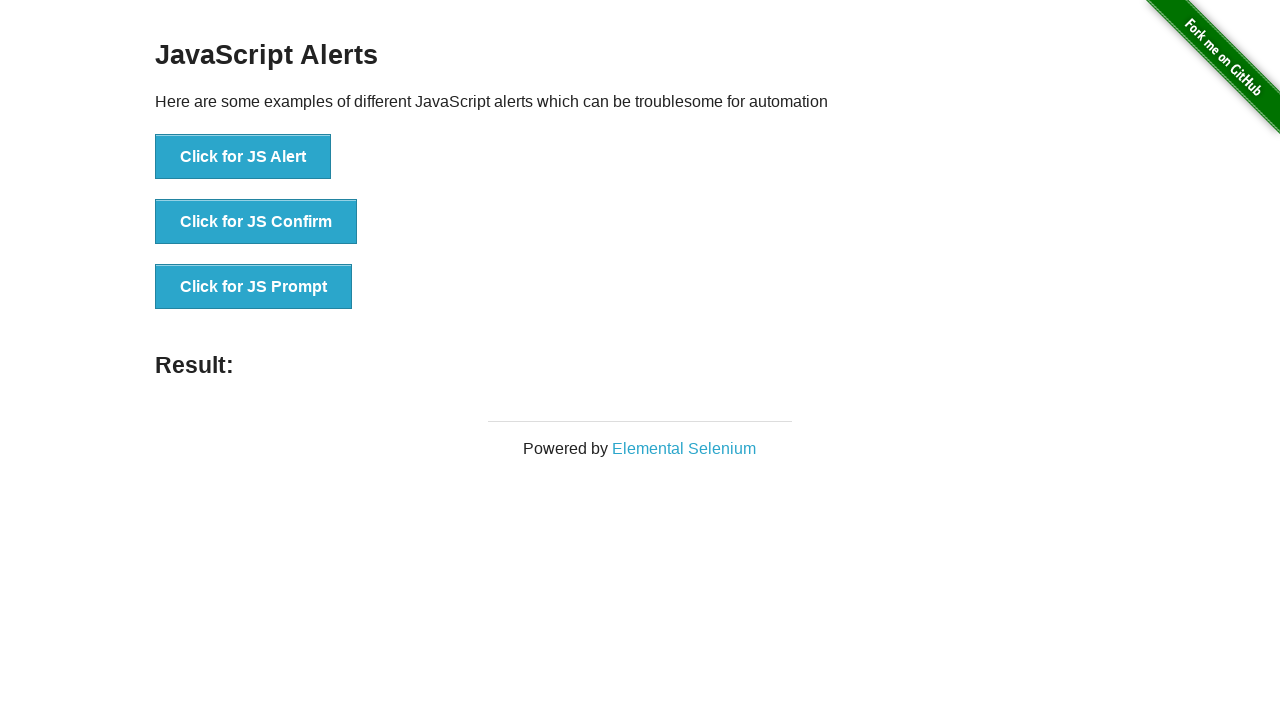

Set up dialog handler to accept prompt with text 'Burak'
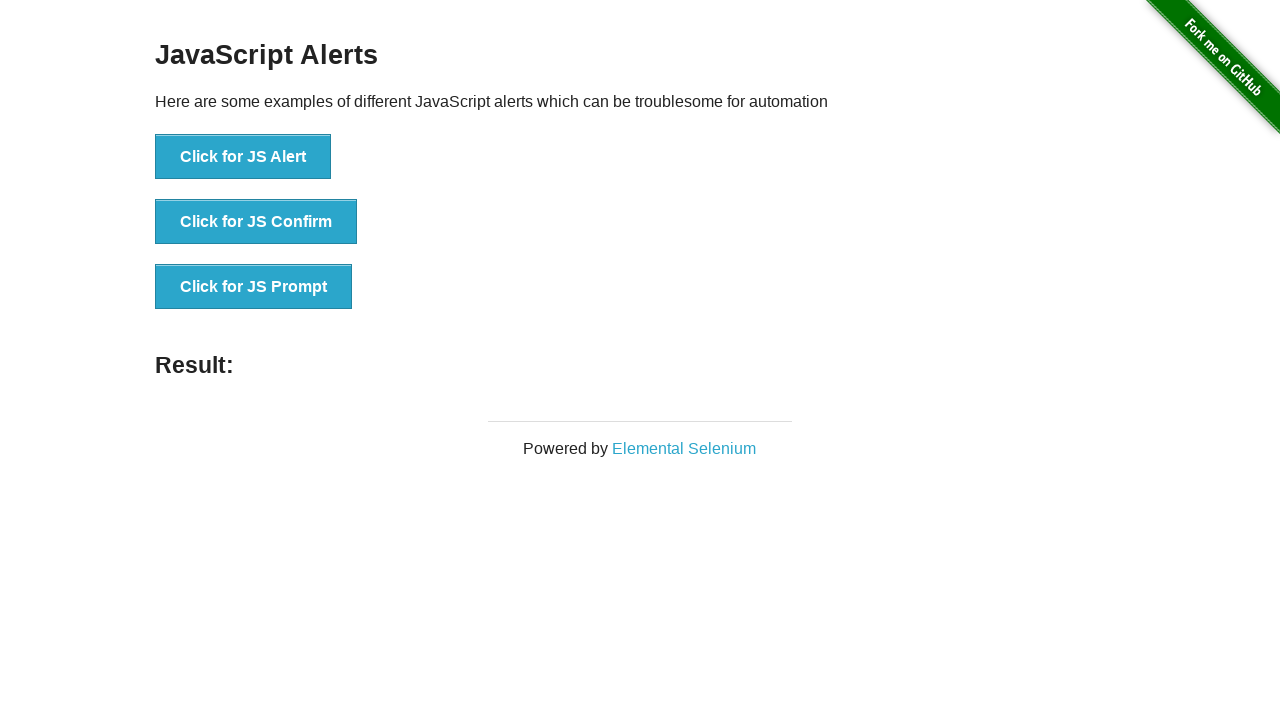

Clicked 'Click for JS Prompt' button to trigger JavaScript prompt dialog at (254, 287) on text='Click for JS Prompt'
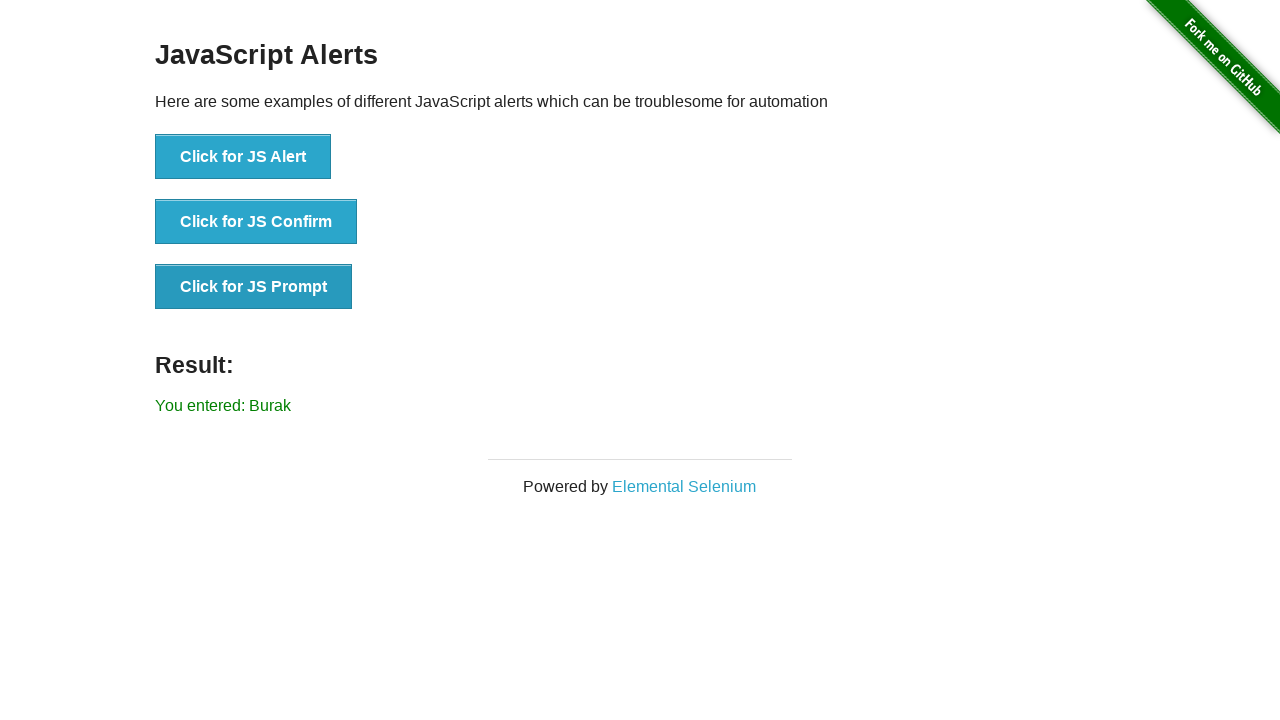

Retrieved result text from #result element
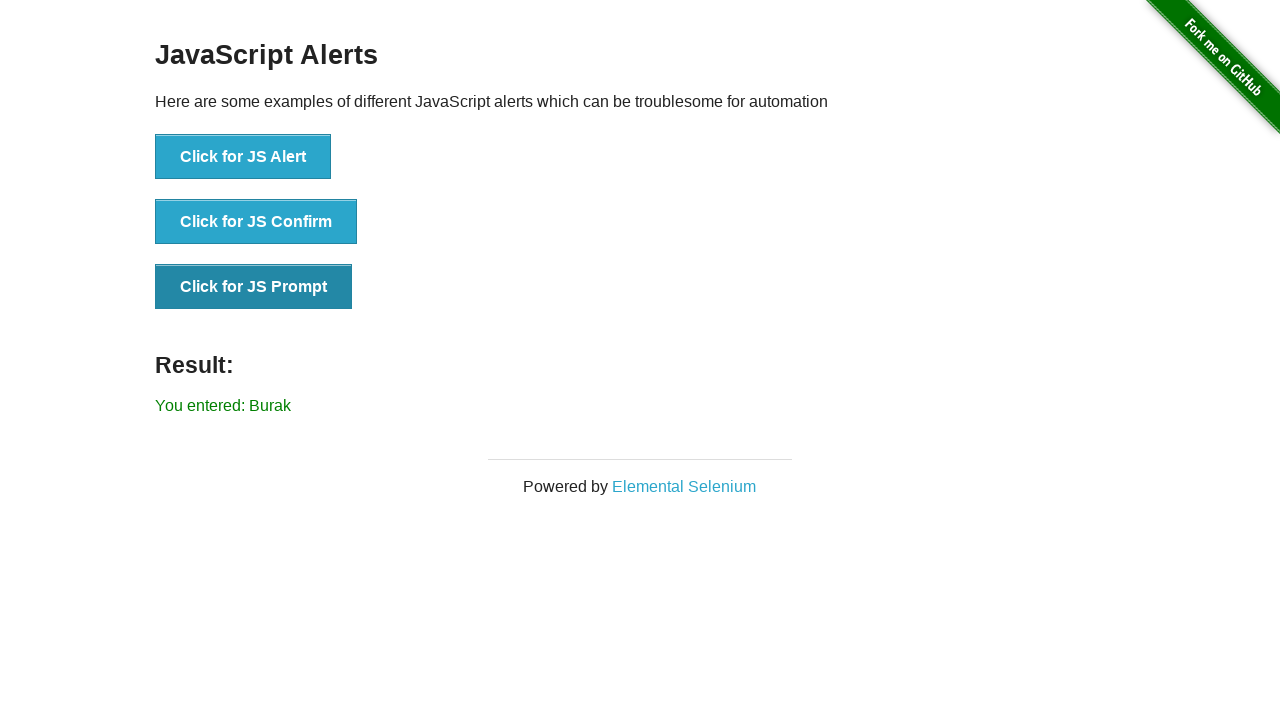

Verified that entered text 'Burak' appears in the result
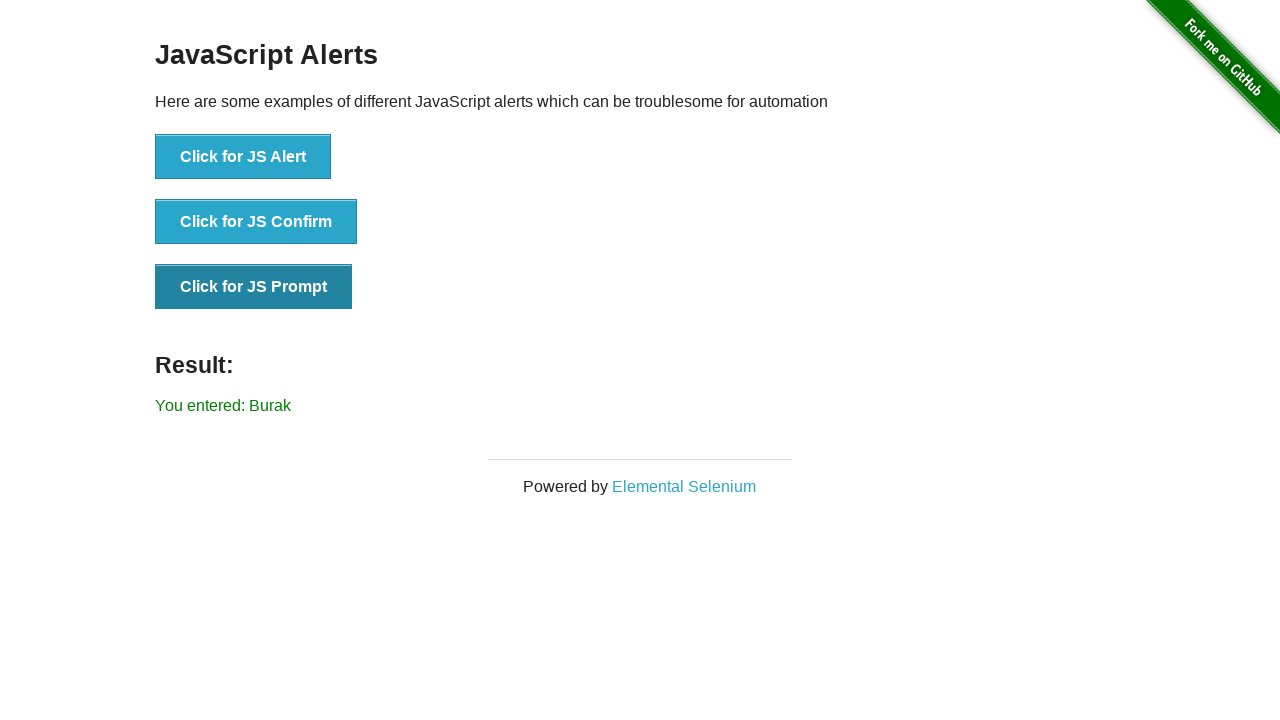

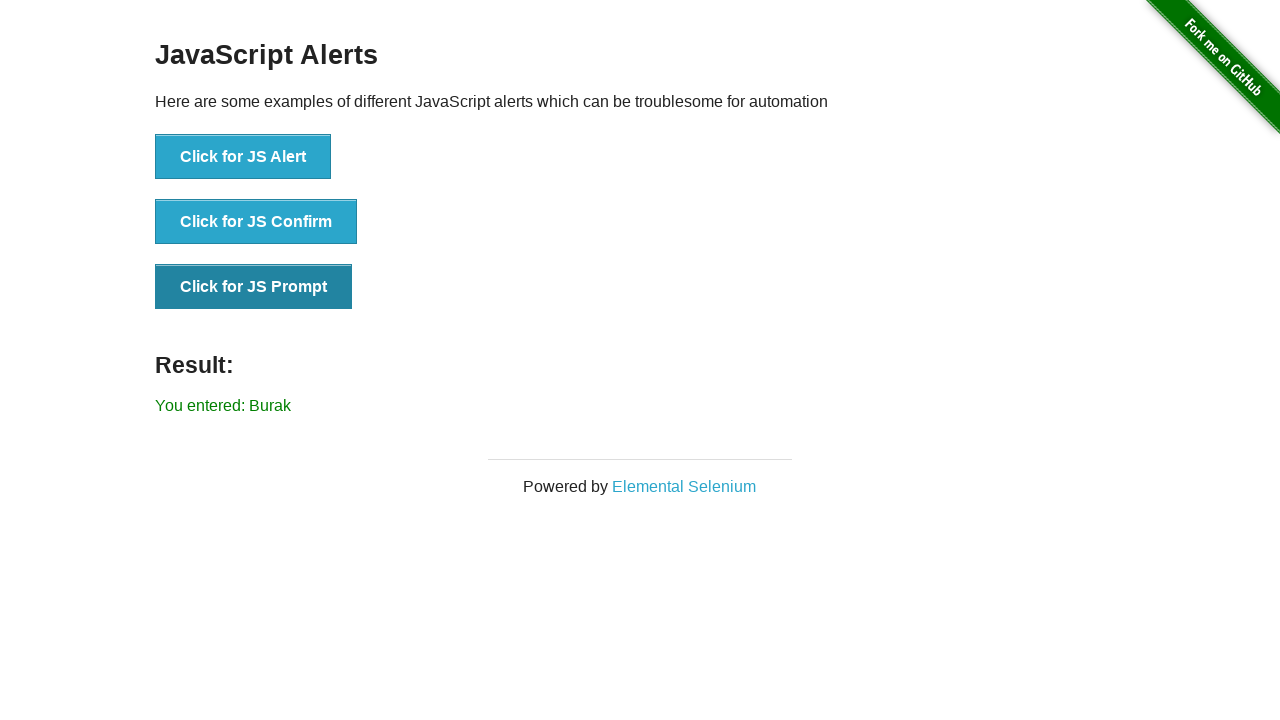